Clicks the "login" link on Hacker News homepage to navigate to login page

Starting URL: https://news.ycombinator.com/

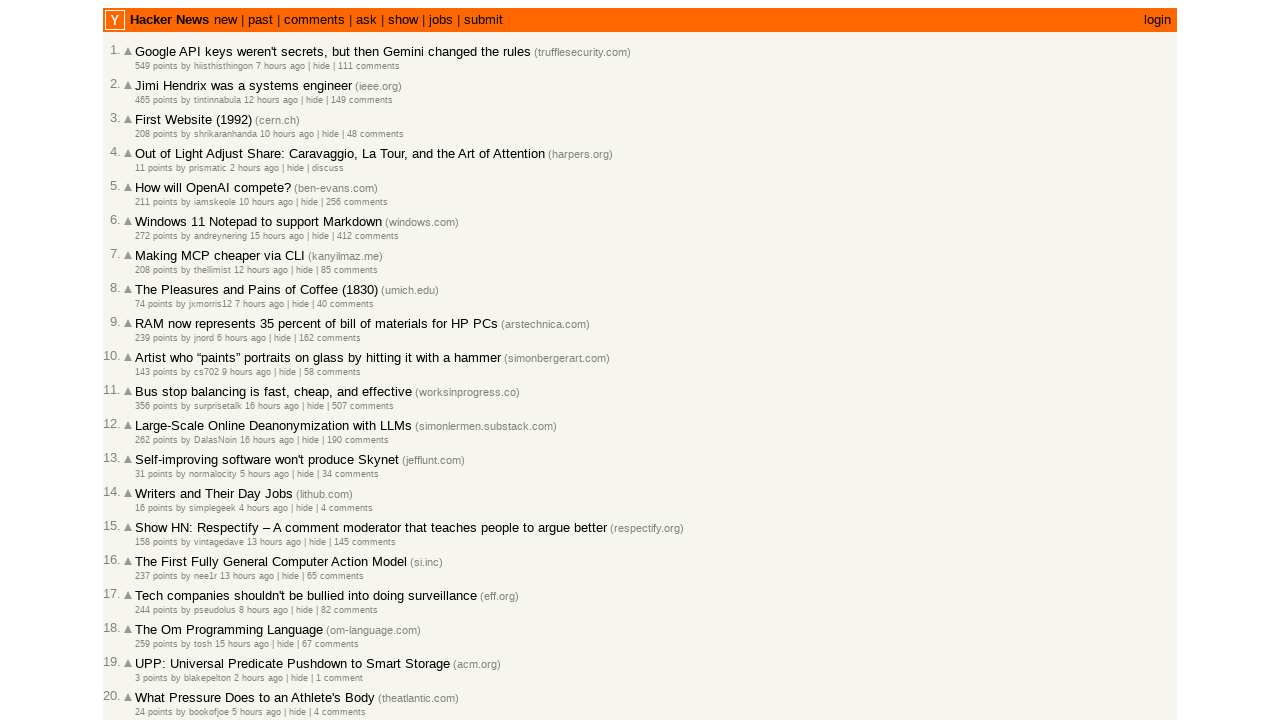

Navigated to Hacker News homepage
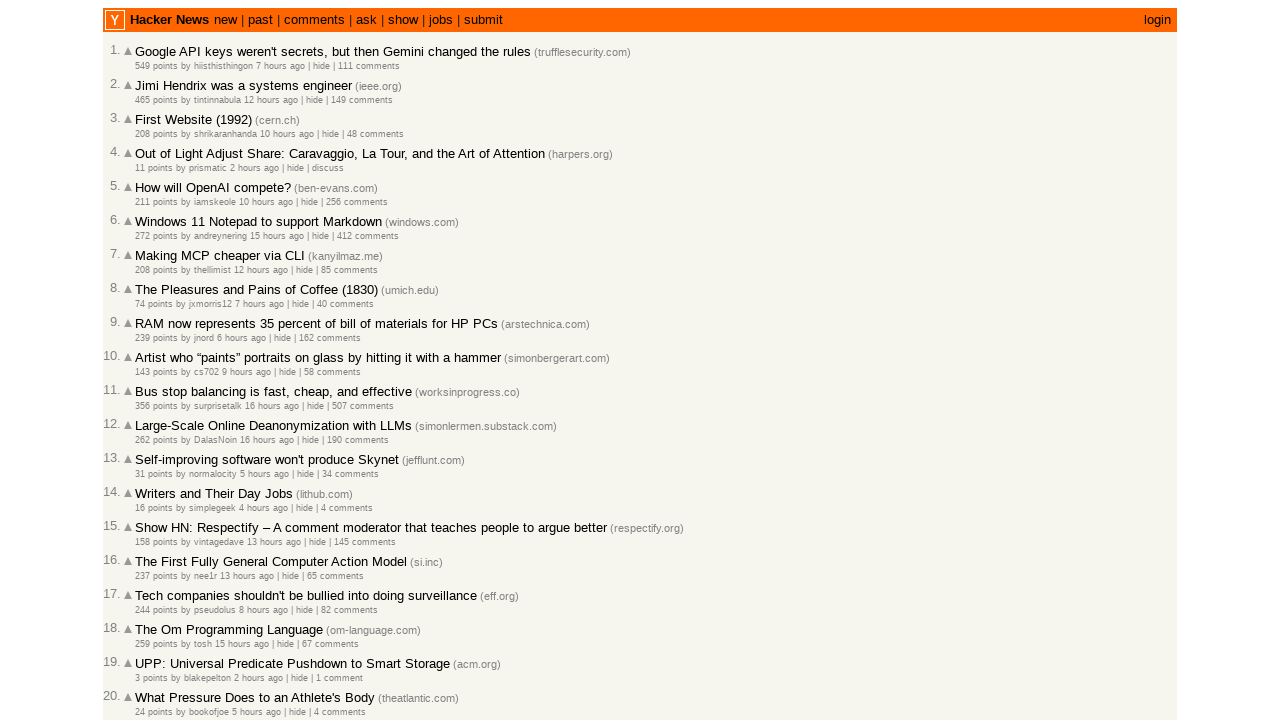

Clicked the 'login' link to navigate to login page at (1158, 20) on a:text('login')
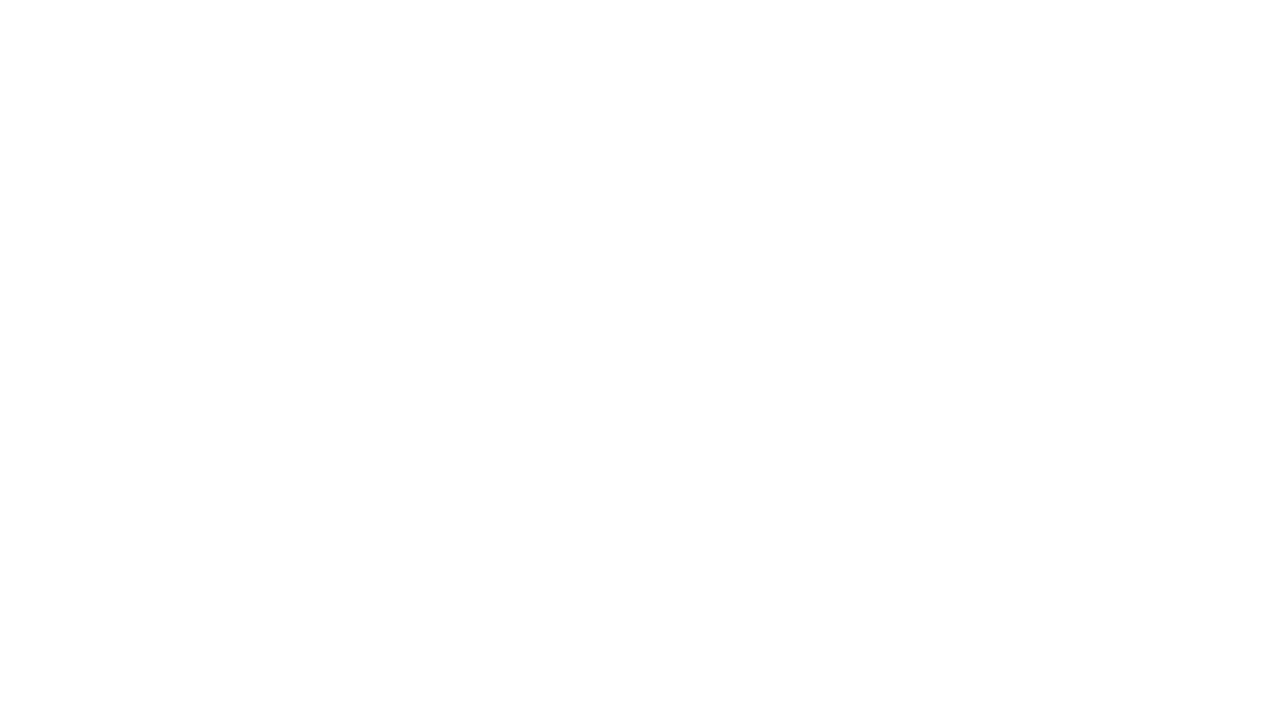

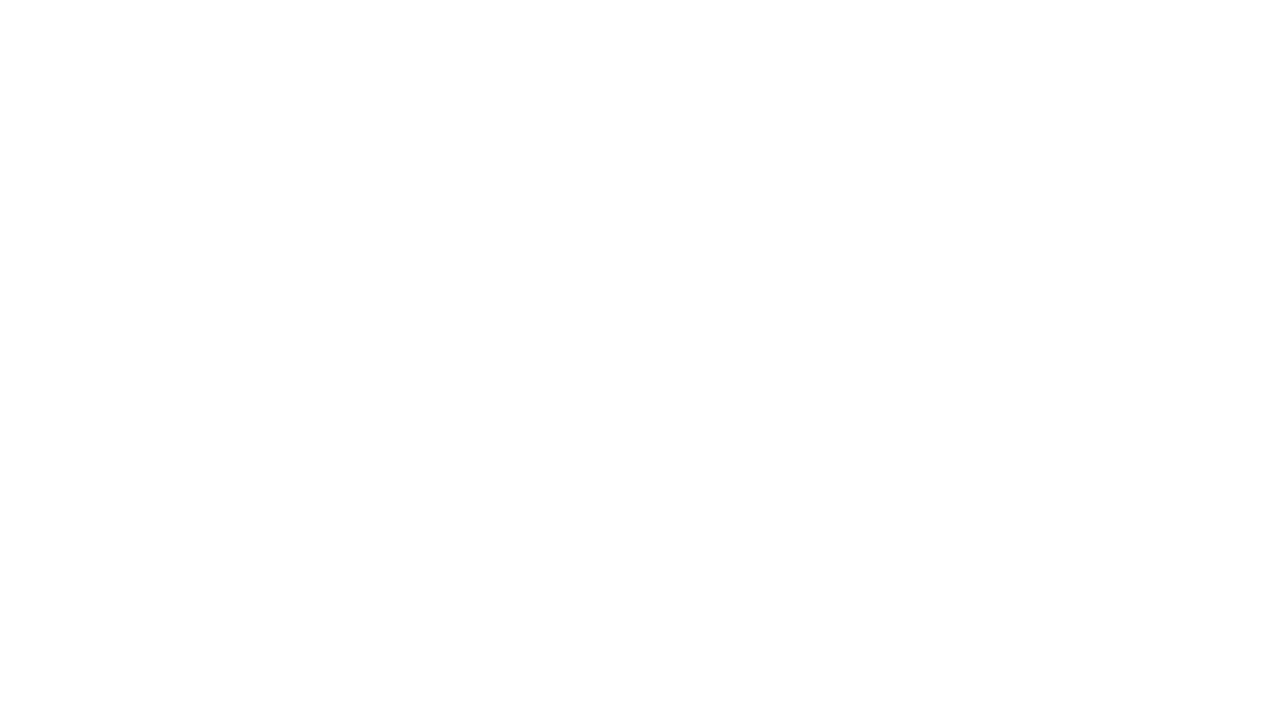